Tests a practice form by filling in the first name field with a sample value

Starting URL: https://www.techlistic.com/p/selenium-practice-form.html

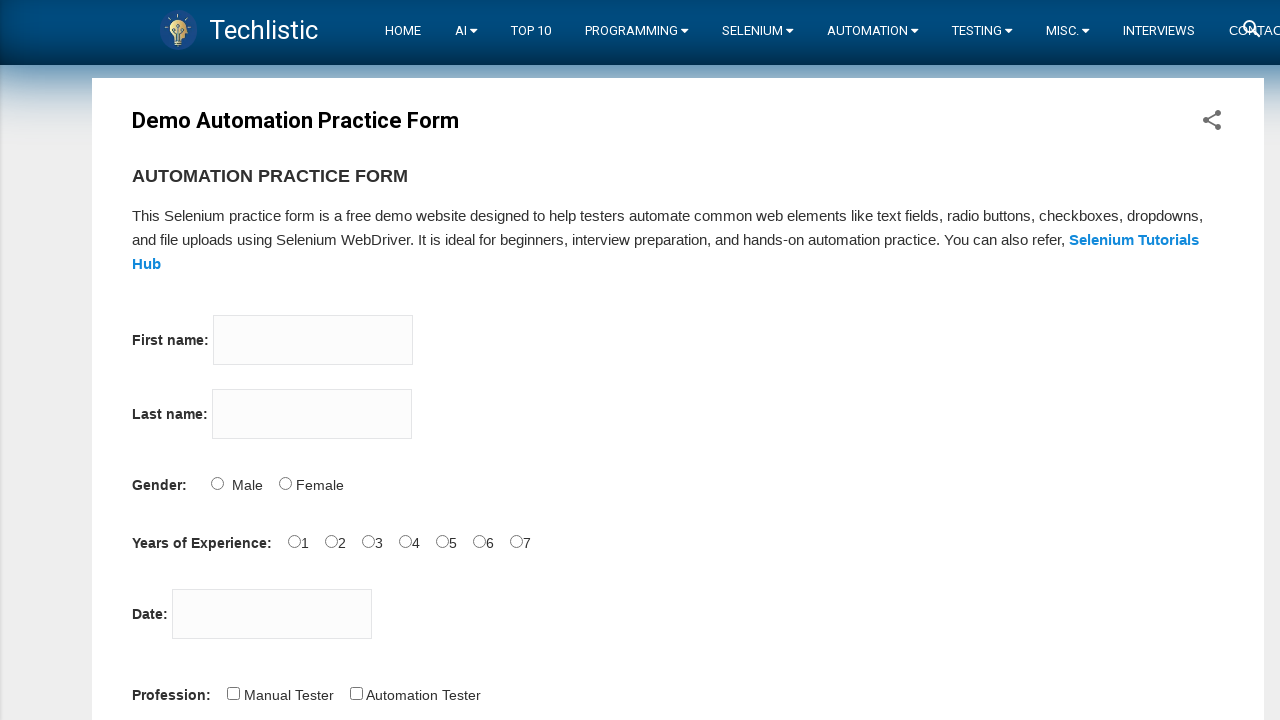

Navigated to practice form page
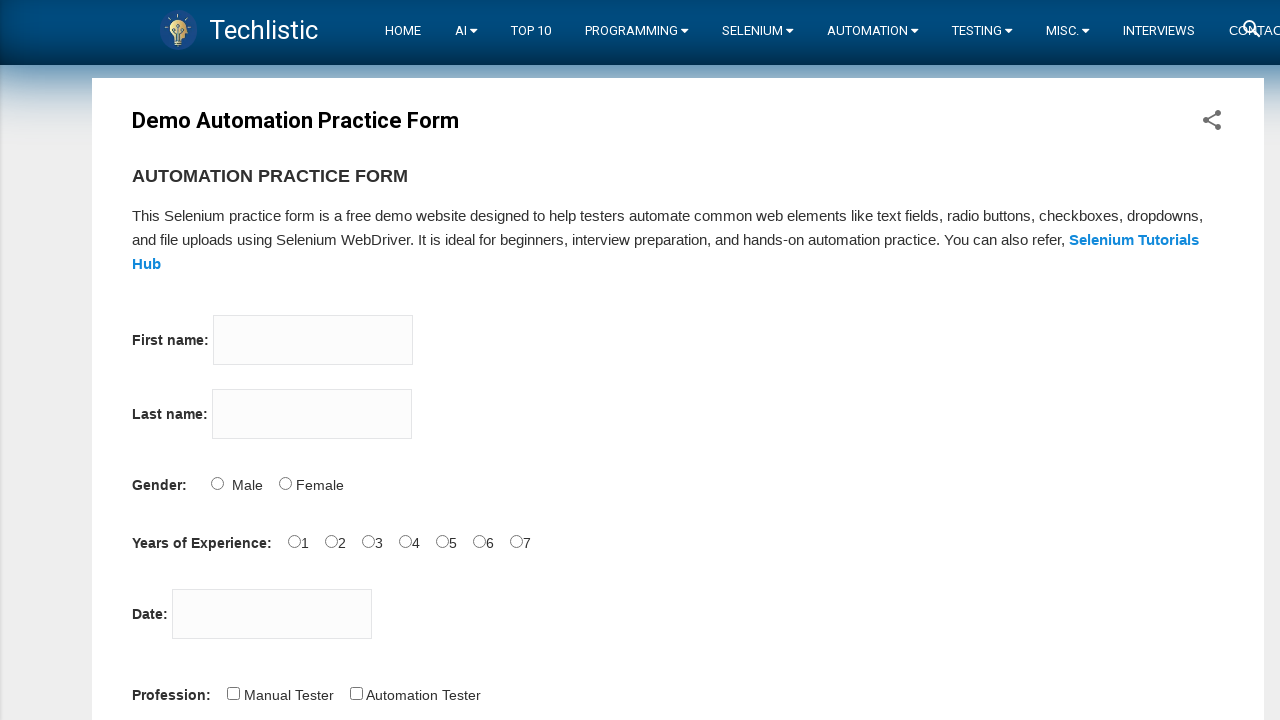

Filled first name field with 'John Smith' on input[name='firstname']
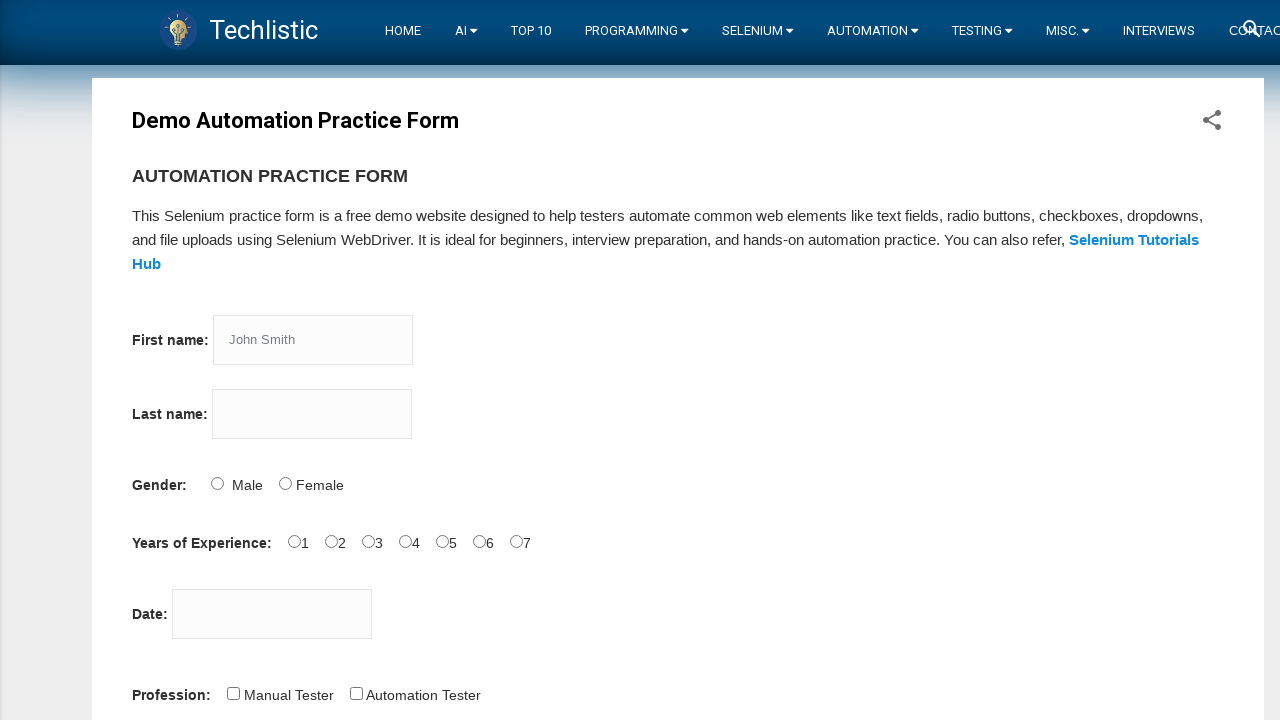

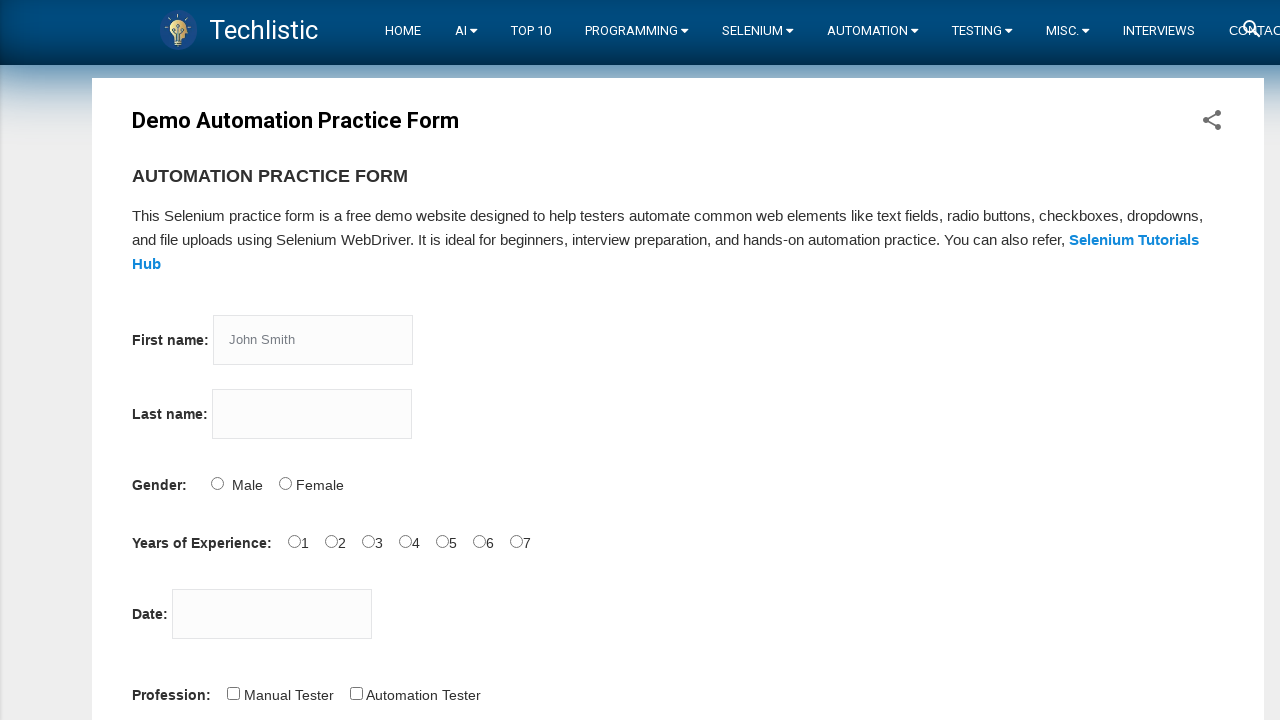